Tests that a todo item is removed if an empty string is entered during editing

Starting URL: https://demo.playwright.dev/todomvc

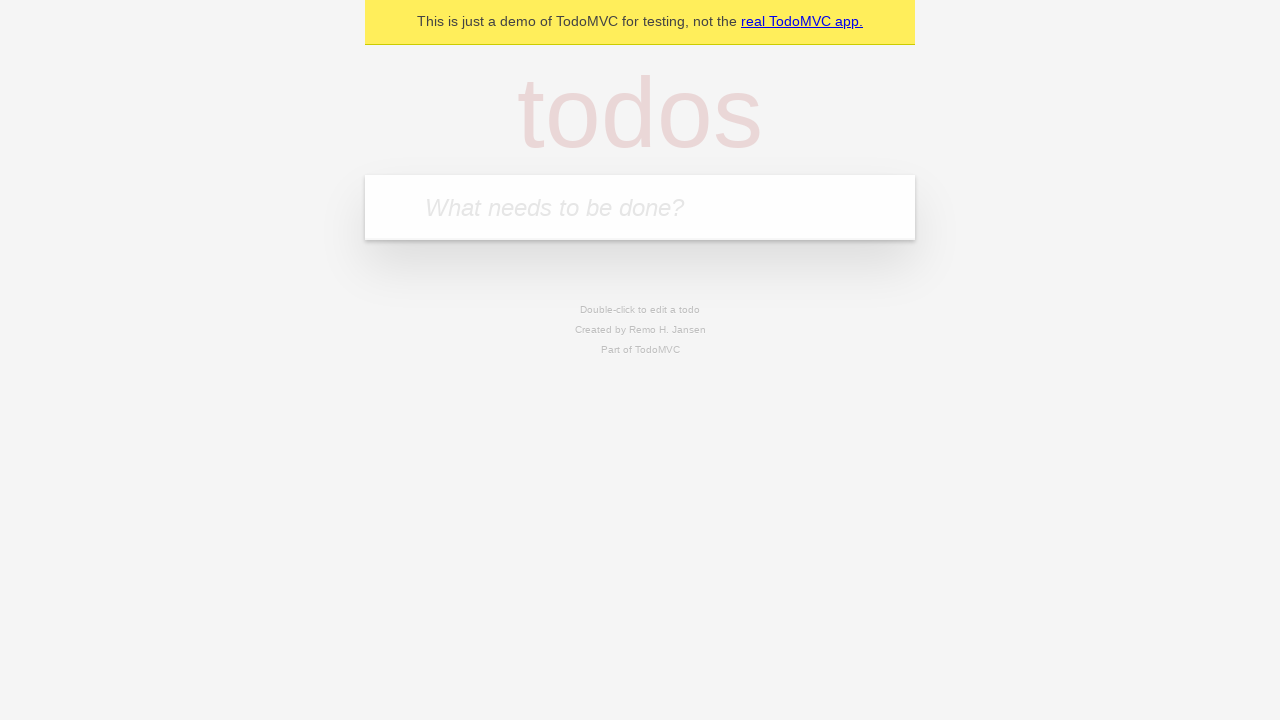

Filled new todo input with 'buy some cheese' on internal:attr=[placeholder="What needs to be done?"i]
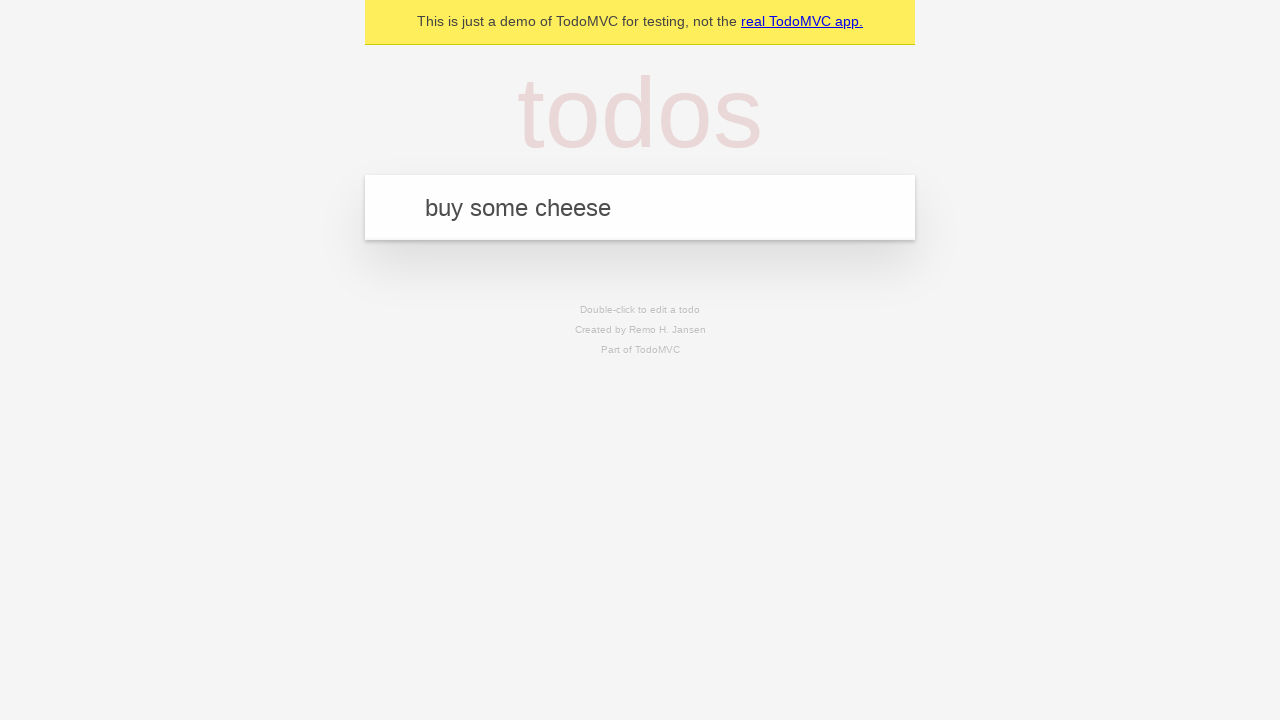

Pressed Enter to add todo item 'buy some cheese' on internal:attr=[placeholder="What needs to be done?"i]
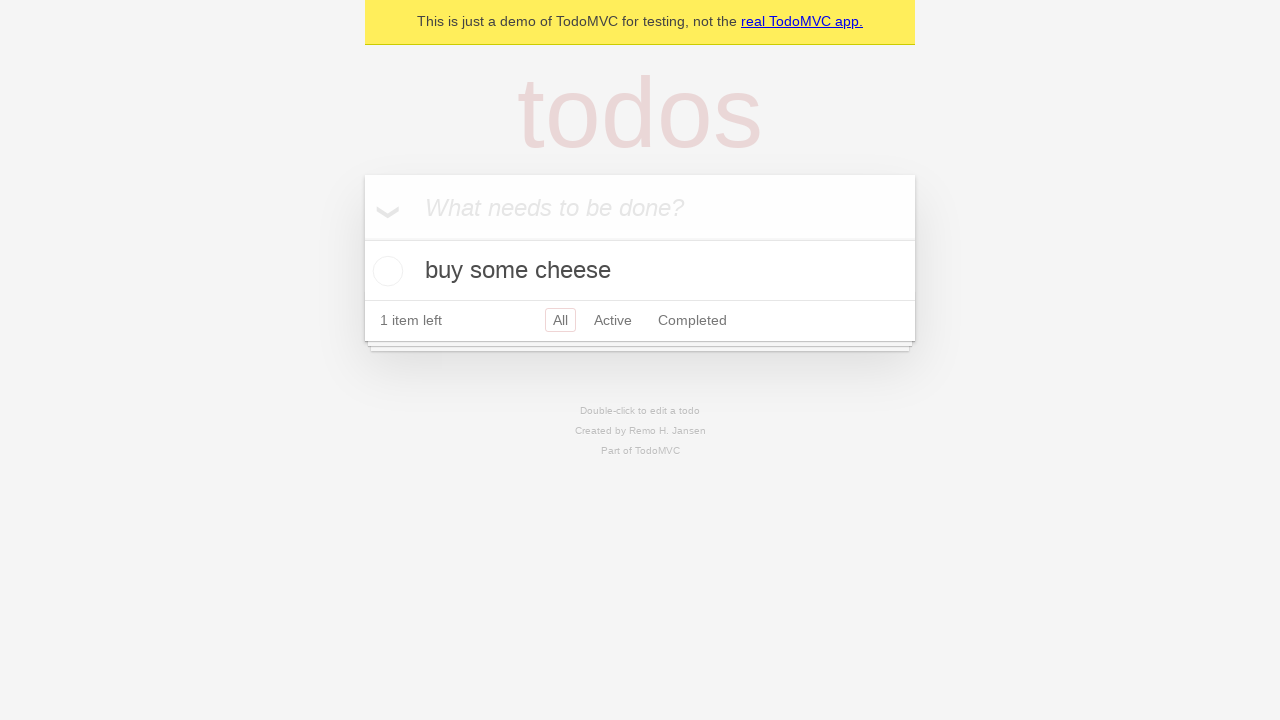

Filled new todo input with 'feed the cat' on internal:attr=[placeholder="What needs to be done?"i]
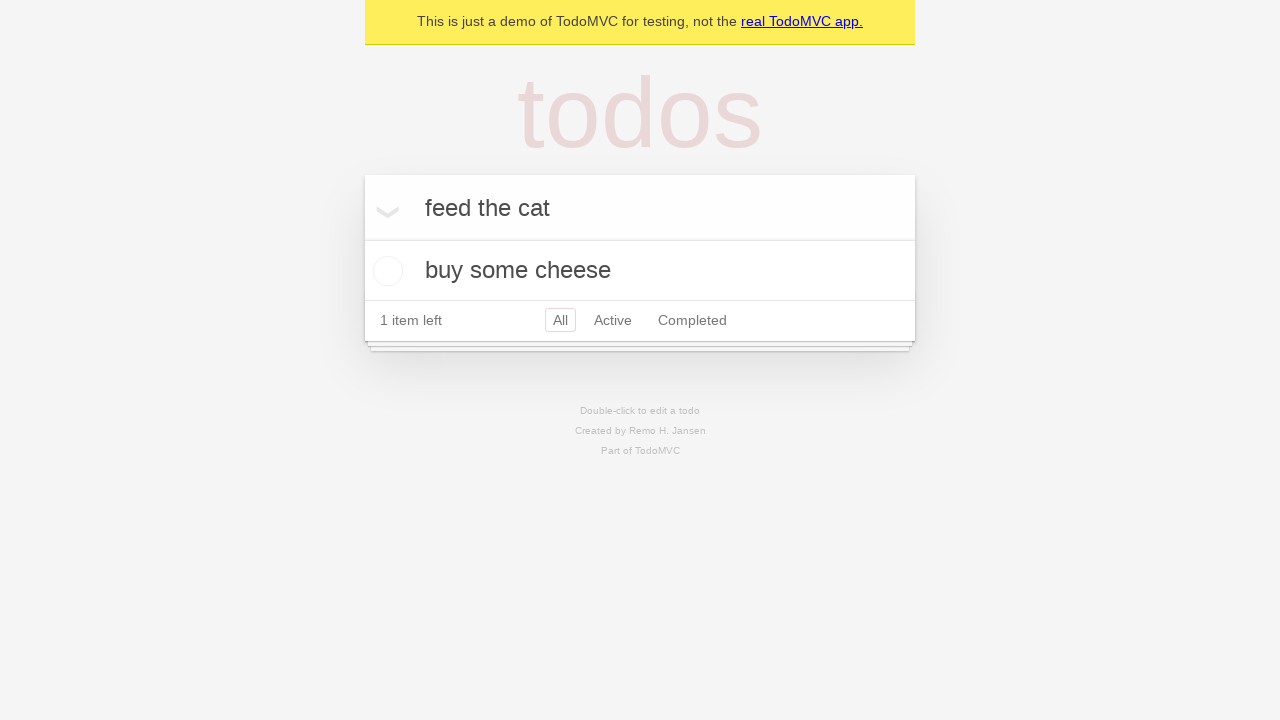

Pressed Enter to add todo item 'feed the cat' on internal:attr=[placeholder="What needs to be done?"i]
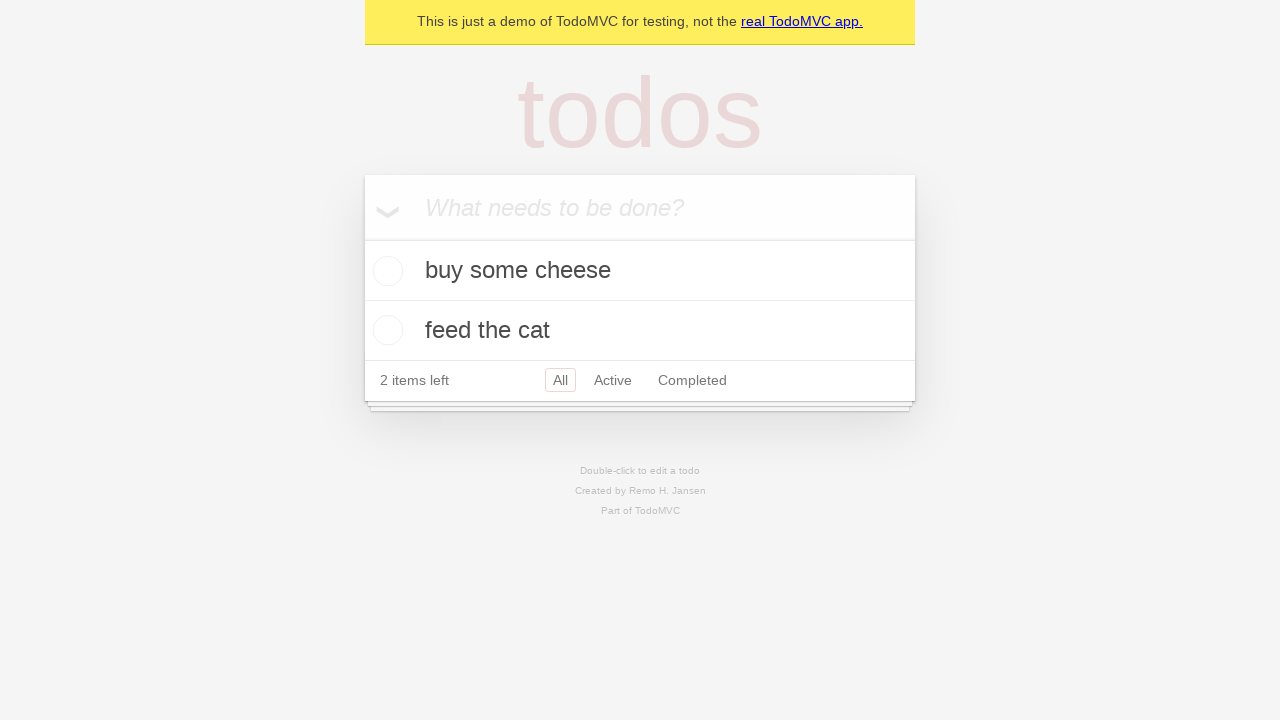

Filled new todo input with 'book a doctors appointment' on internal:attr=[placeholder="What needs to be done?"i]
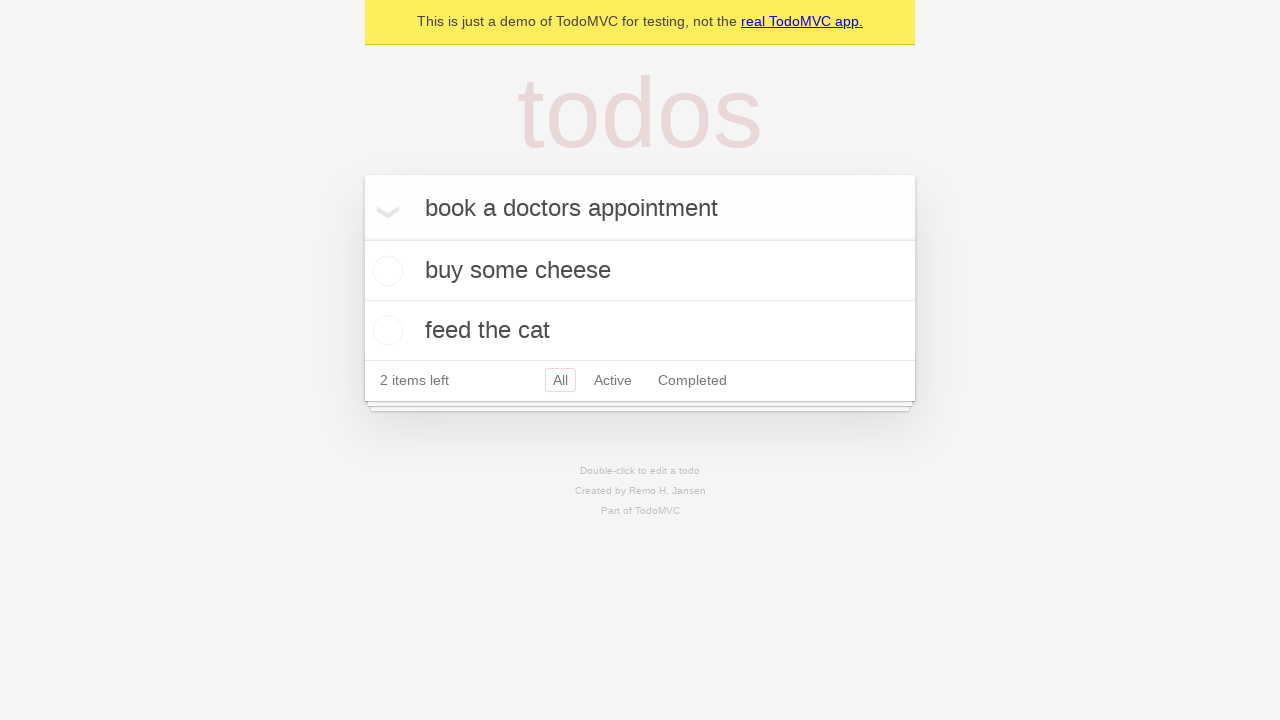

Pressed Enter to add todo item 'book a doctors appointment' on internal:attr=[placeholder="What needs to be done?"i]
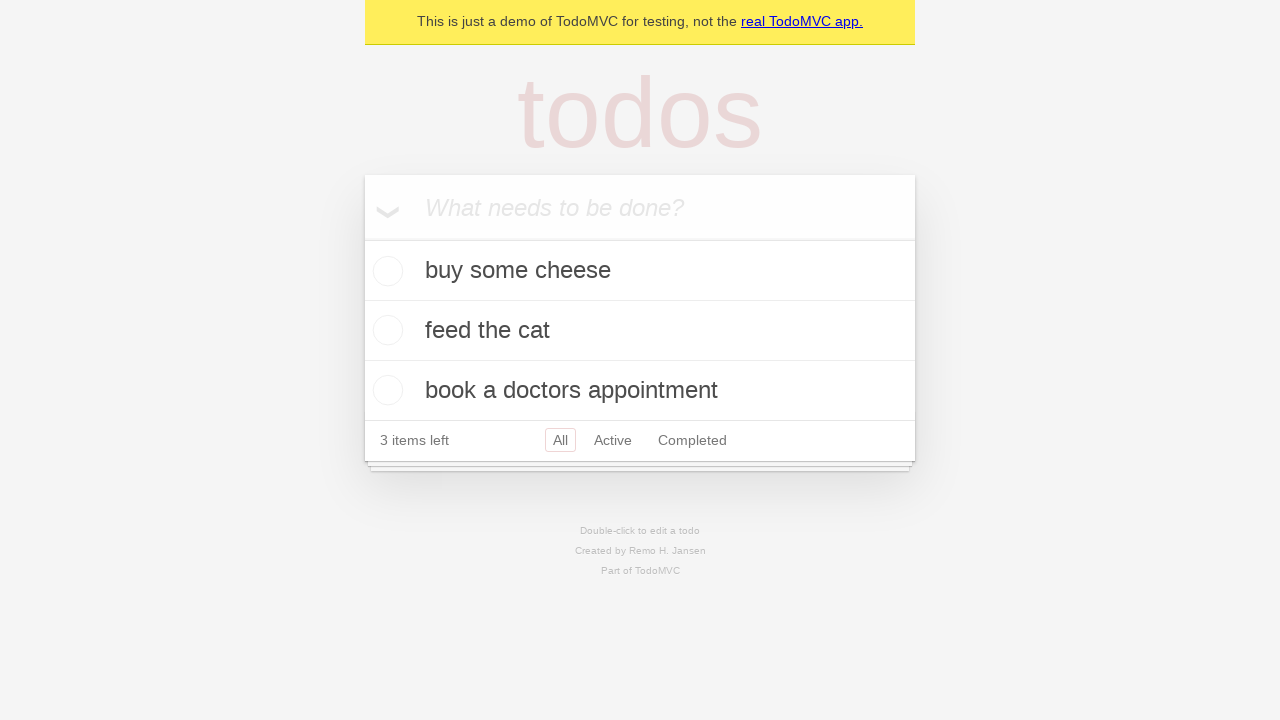

Waited for all 3 todo items to be added
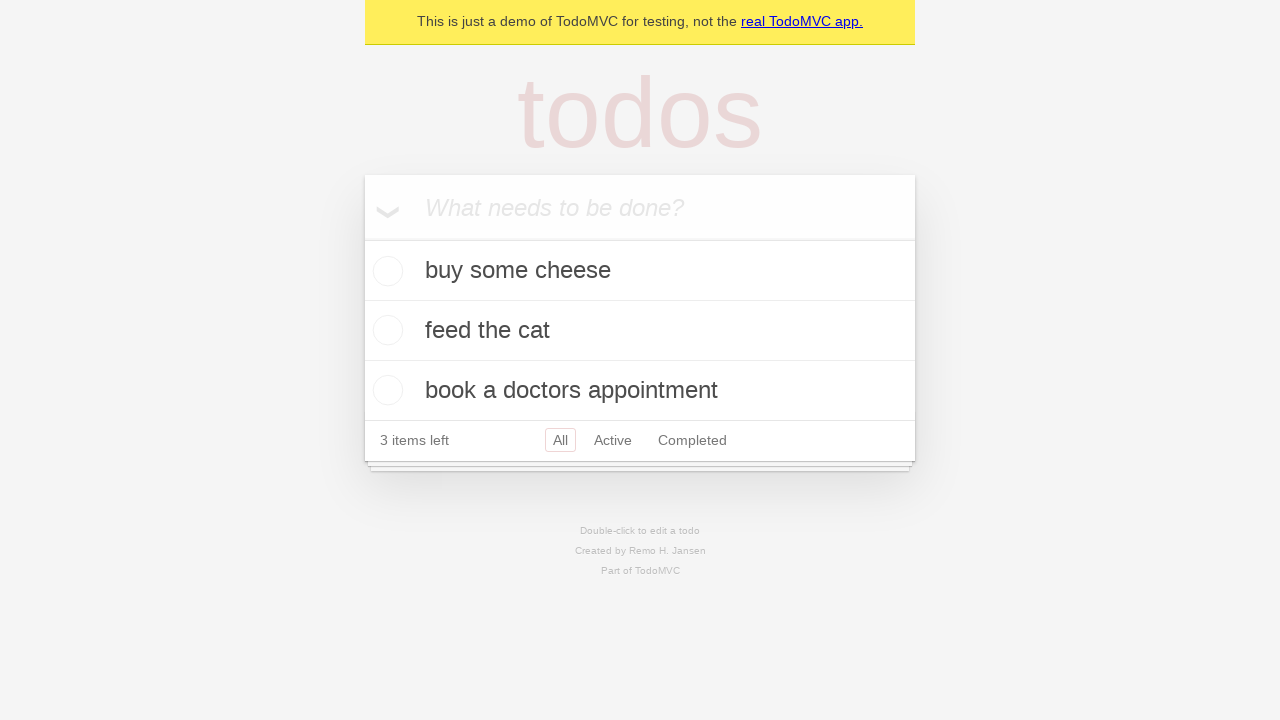

Double-clicked on the second todo item to enter edit mode at (640, 331) on internal:testid=[data-testid="todo-item"s] >> nth=1
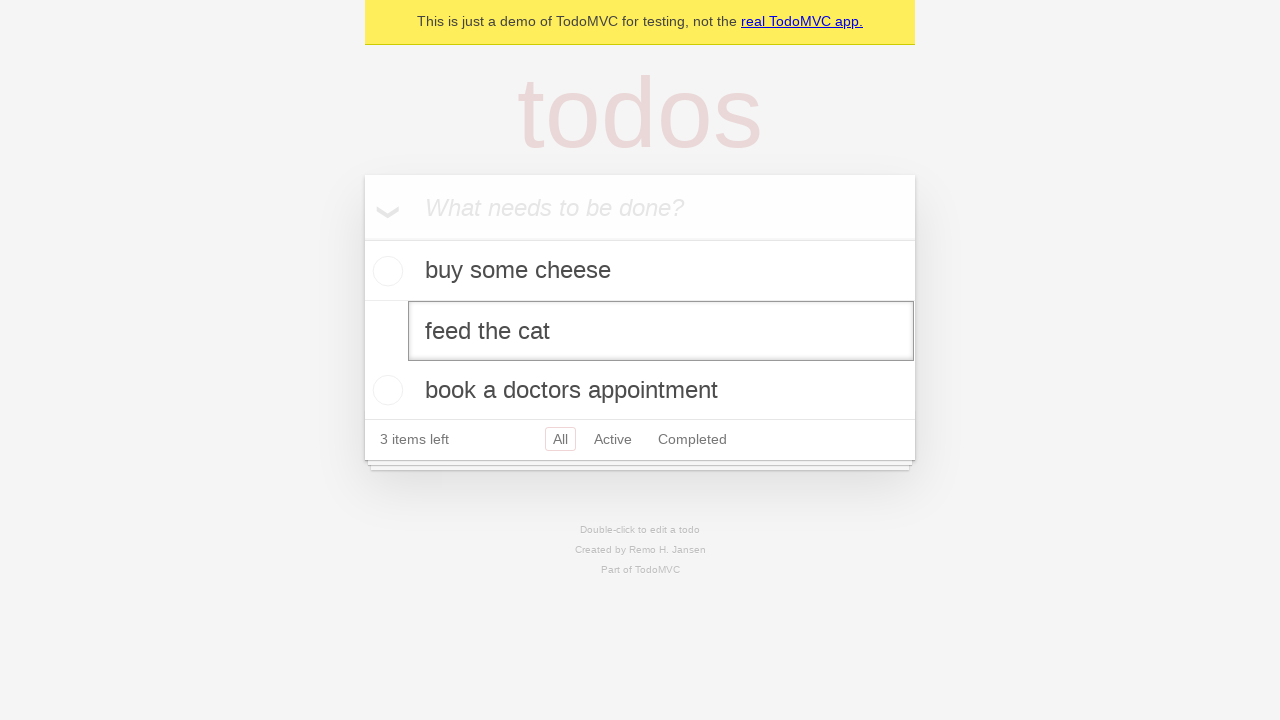

Cleared the text in the edit field on internal:testid=[data-testid="todo-item"s] >> nth=1 >> internal:role=textbox[nam
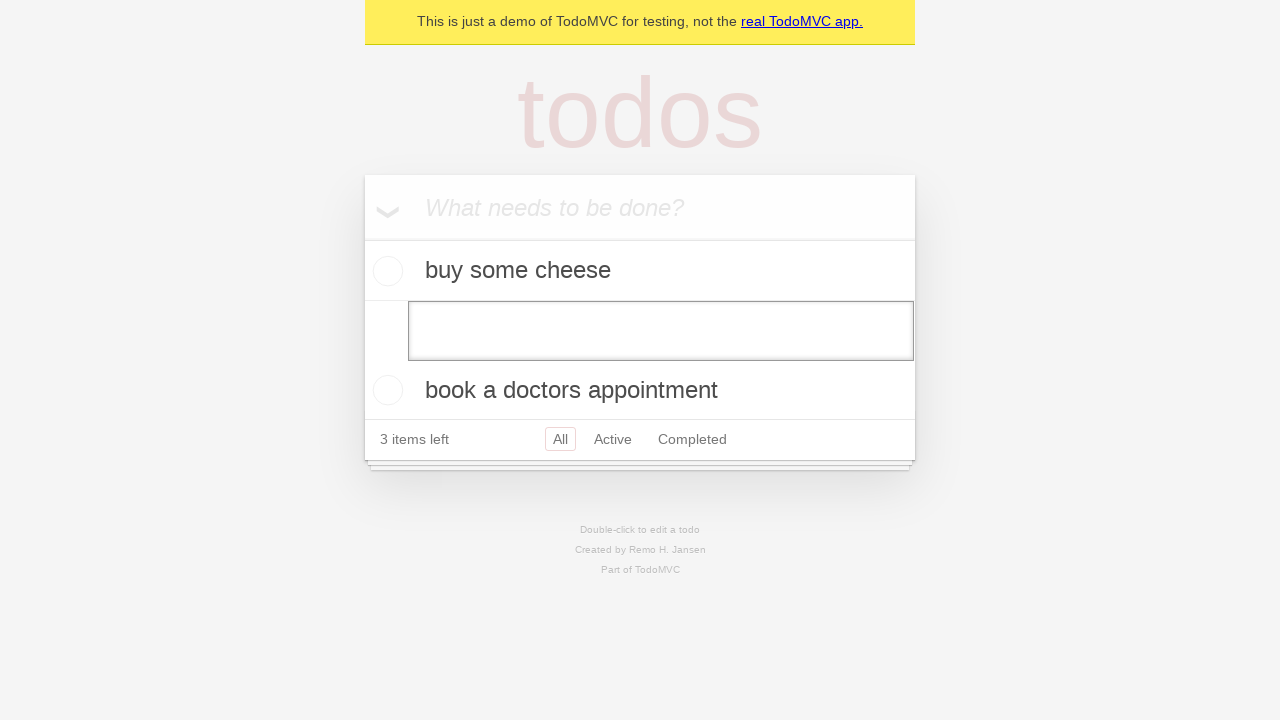

Pressed Enter to confirm empty edit, triggering item removal on internal:testid=[data-testid="todo-item"s] >> nth=1 >> internal:role=textbox[nam
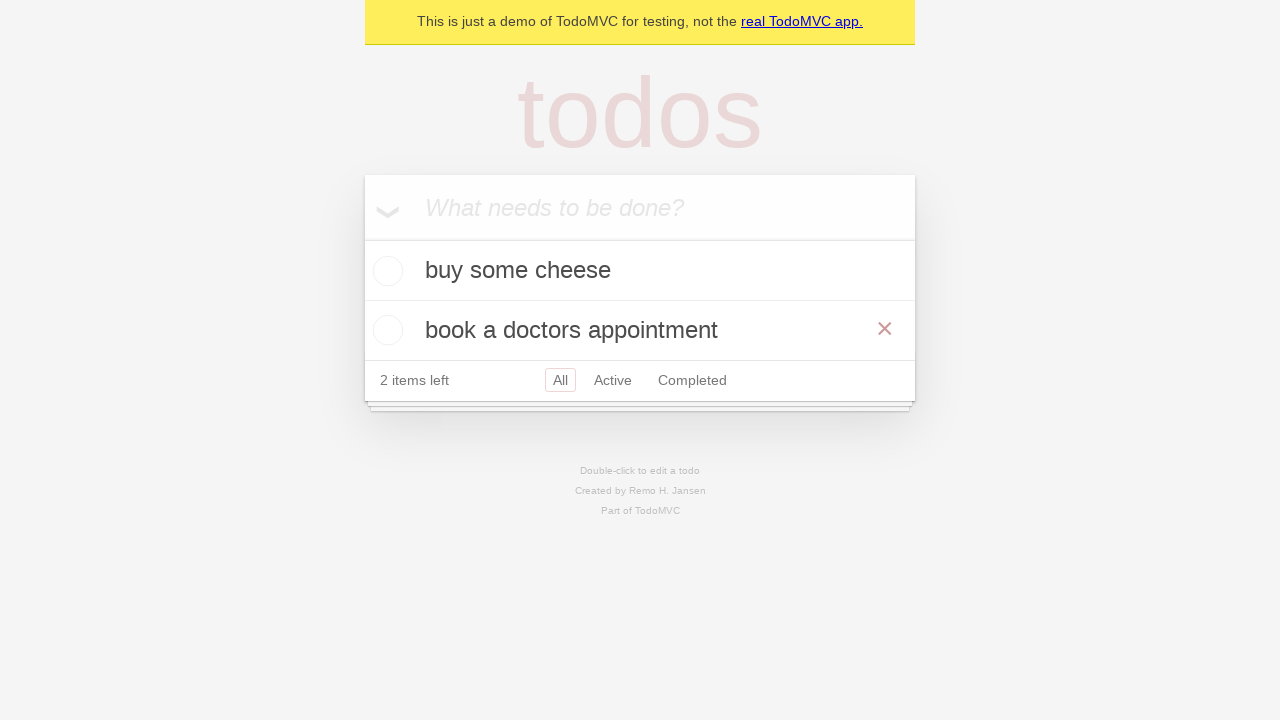

Verified that the todo item was removed (2 items remaining)
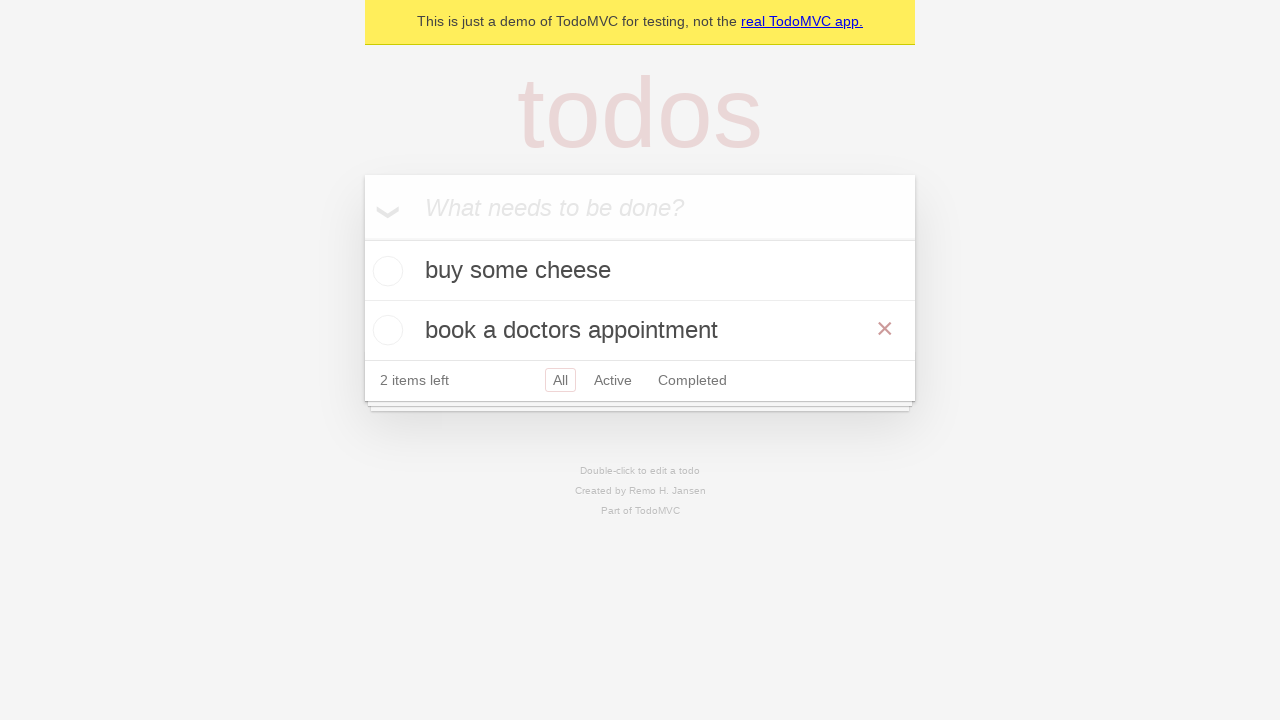

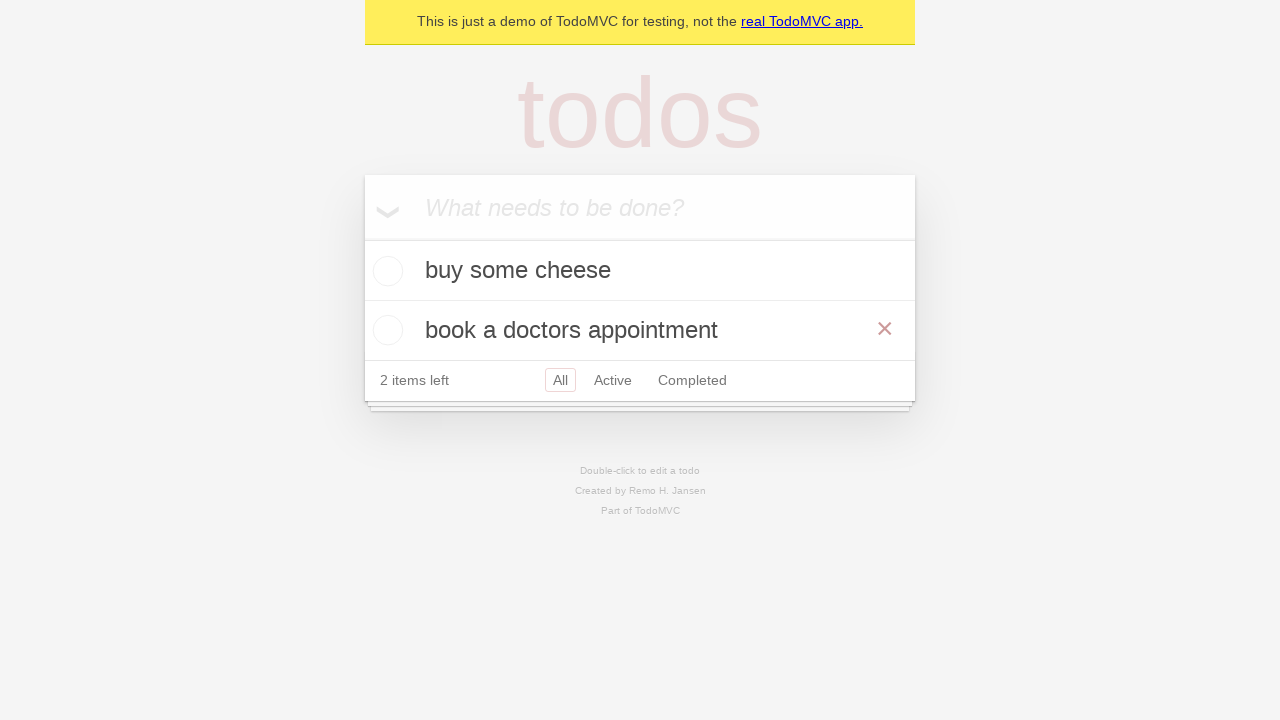